Tests navigation menu interaction by hovering over a menu item and clicking a submenu link to verify the page navigation works correctly

Starting URL: http://www.testfan.cn/

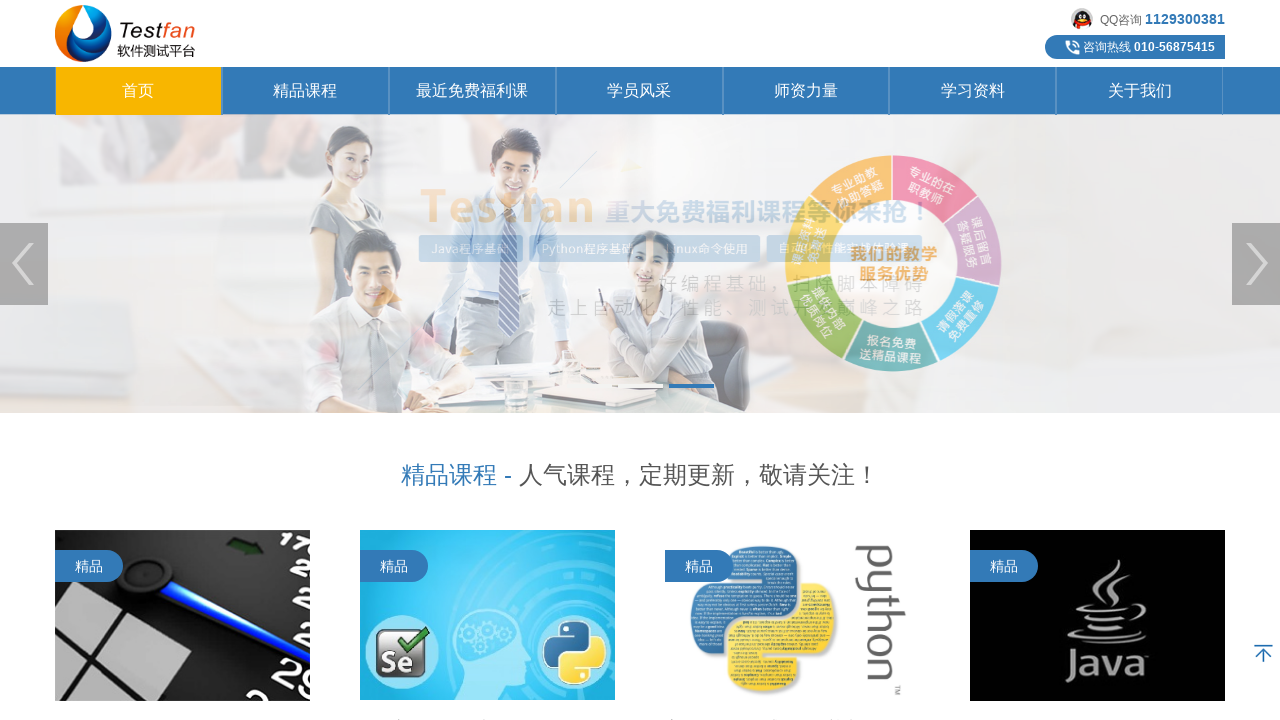

Waited for menu item '学习资料' to be present
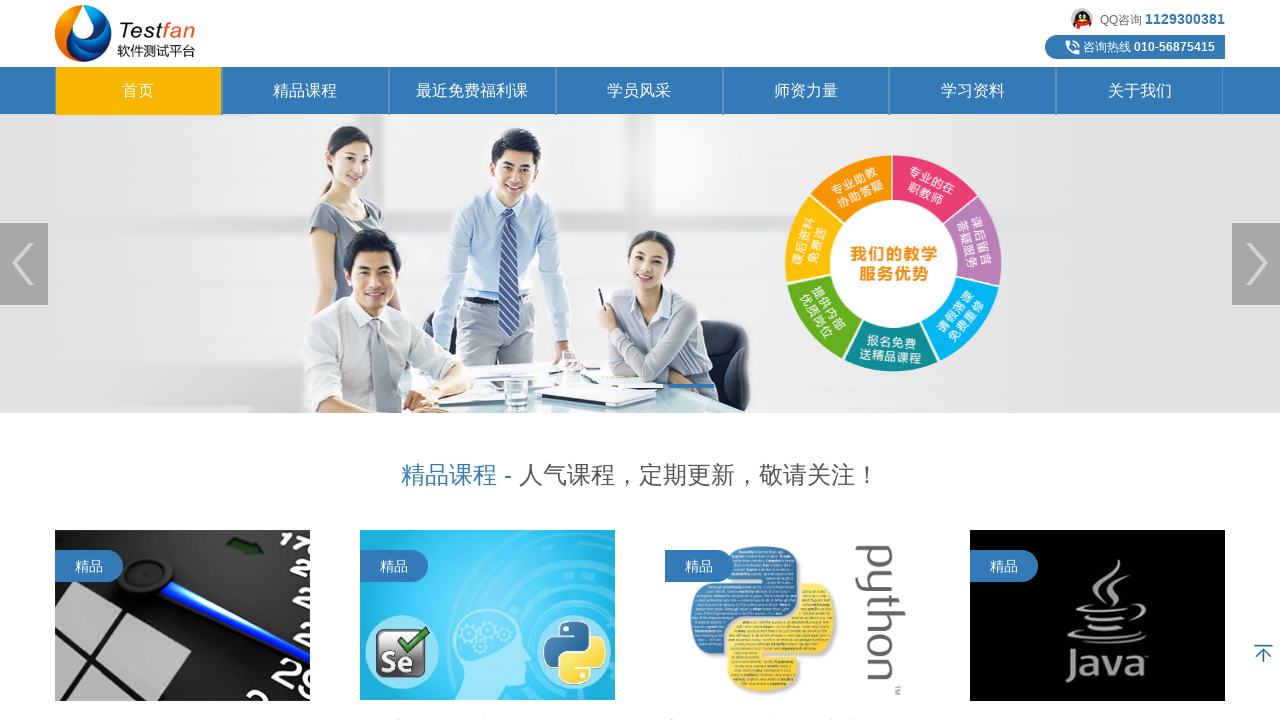

Hovered over menu item '学习资料'
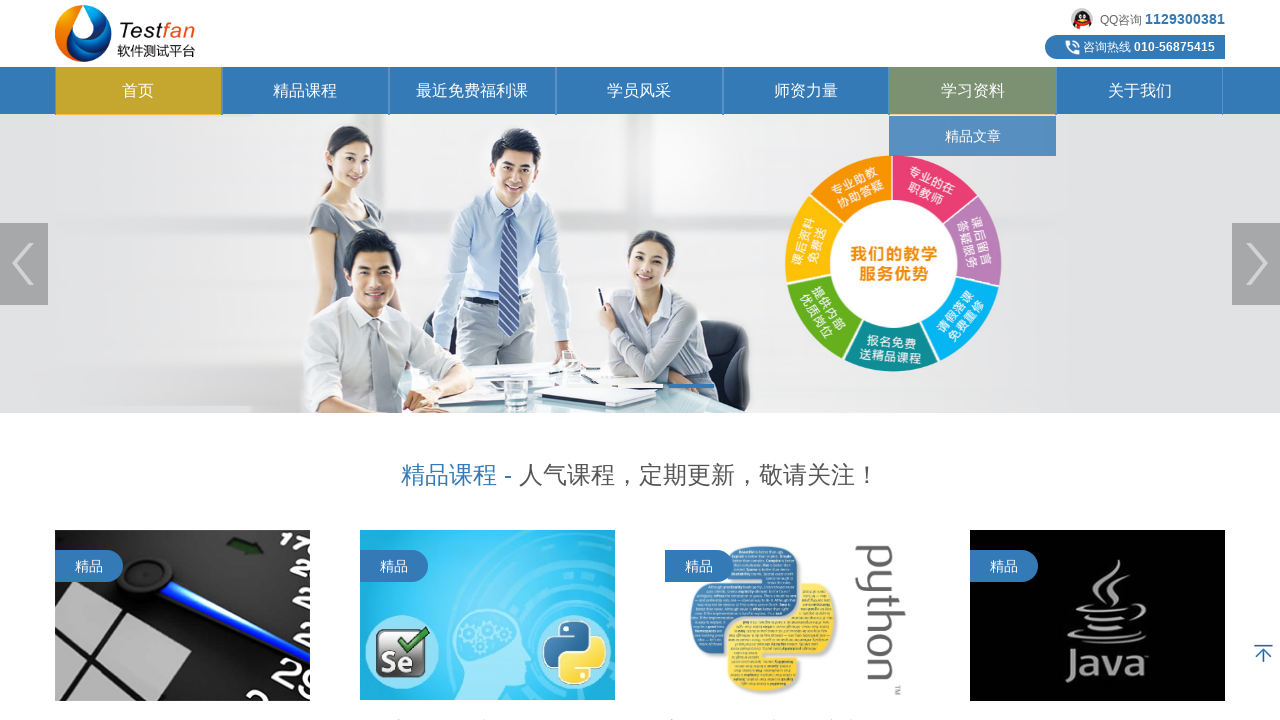

Clicked on submenu link '精品文章' at (973, 136) on a:text('精品文章')
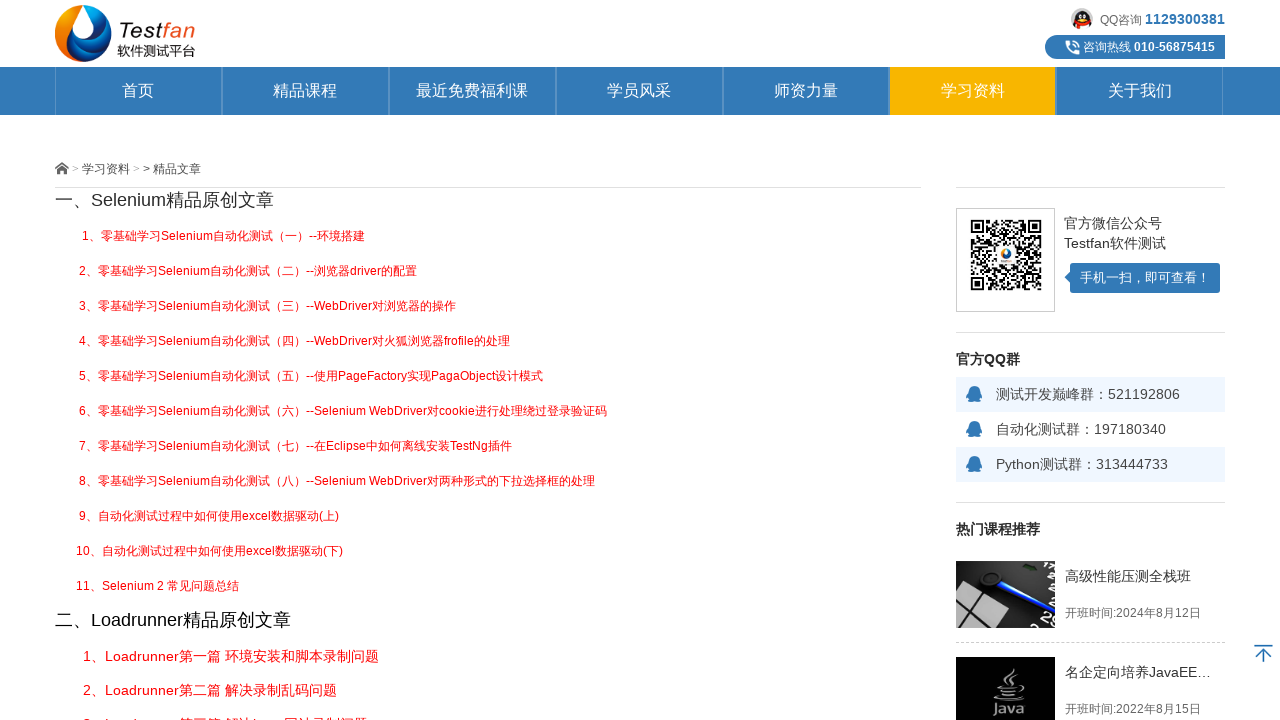

Navigation to http://www.testfan.cn/page/20.htm completed
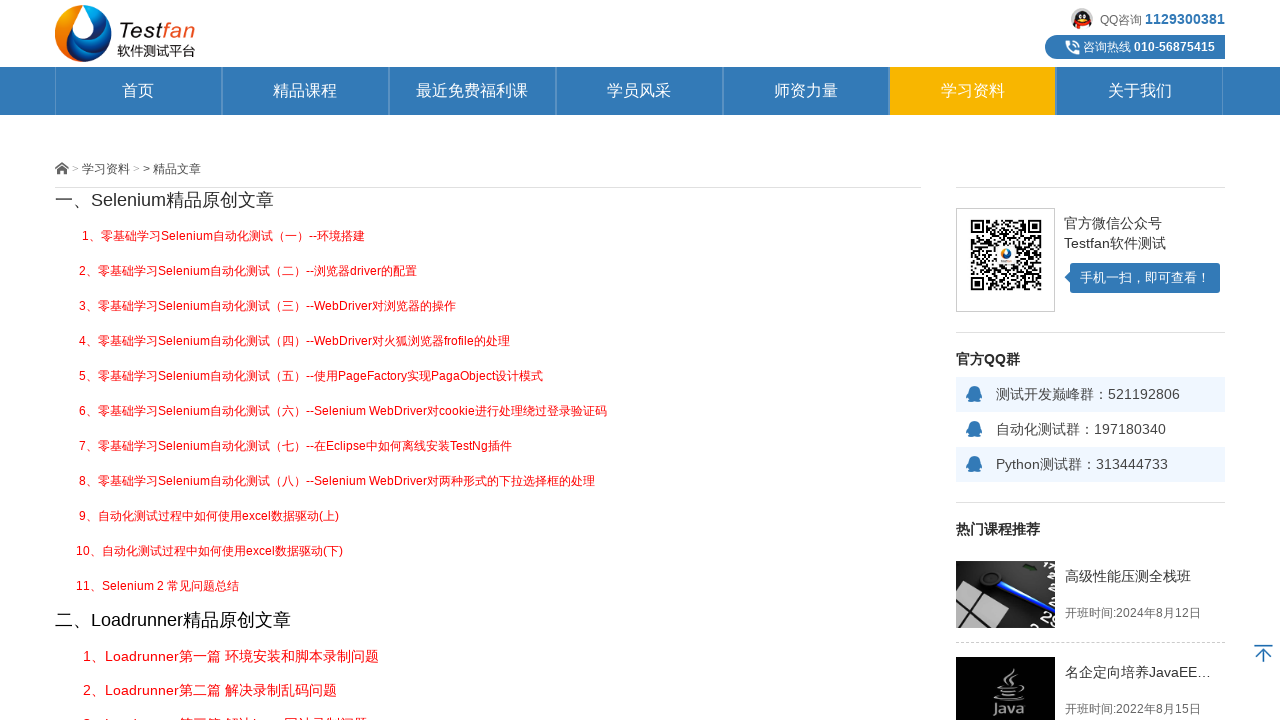

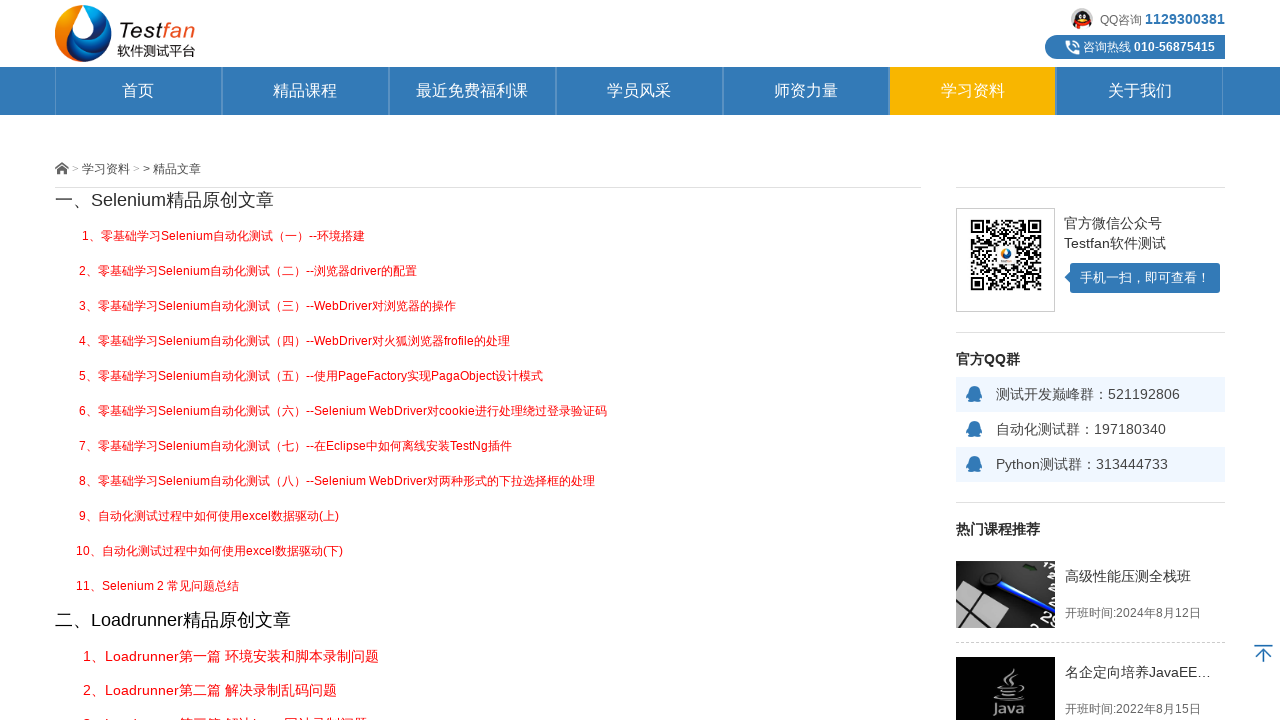